Navigates to a simple form page and locates the submit button element

Starting URL: http://suninjuly.github.io/simple_form_find_task.html

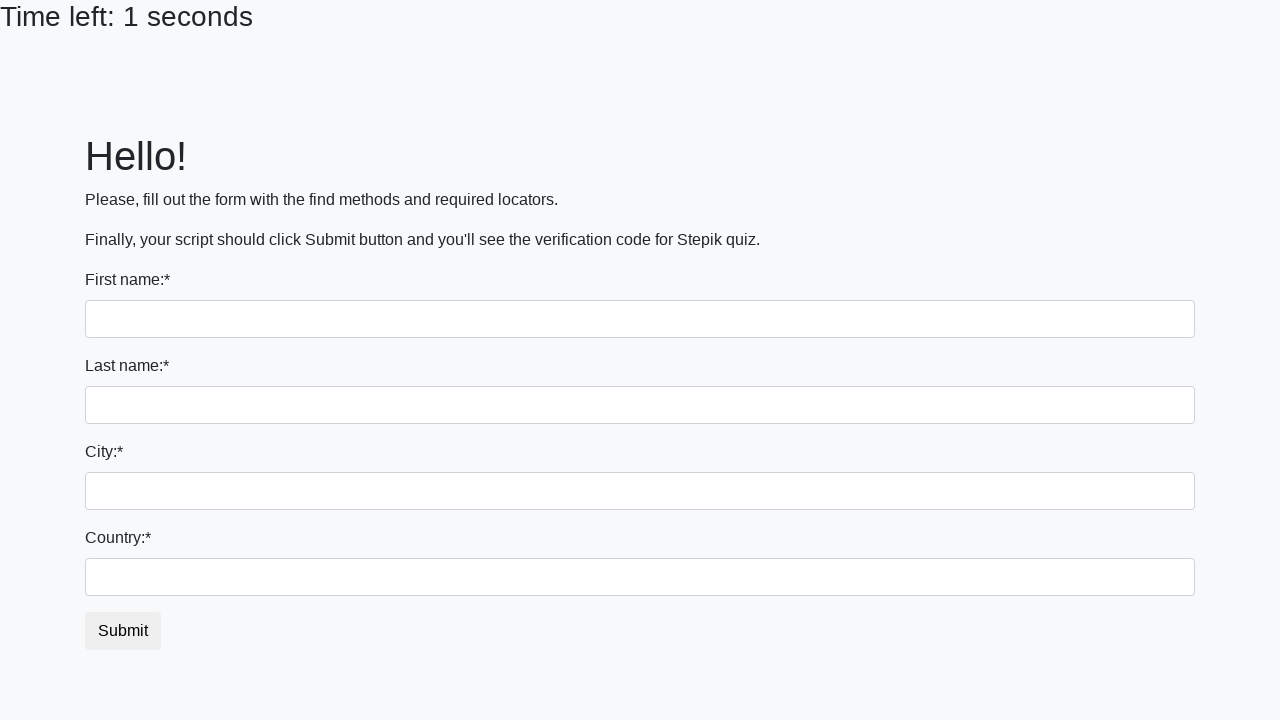

Navigated to simple form page
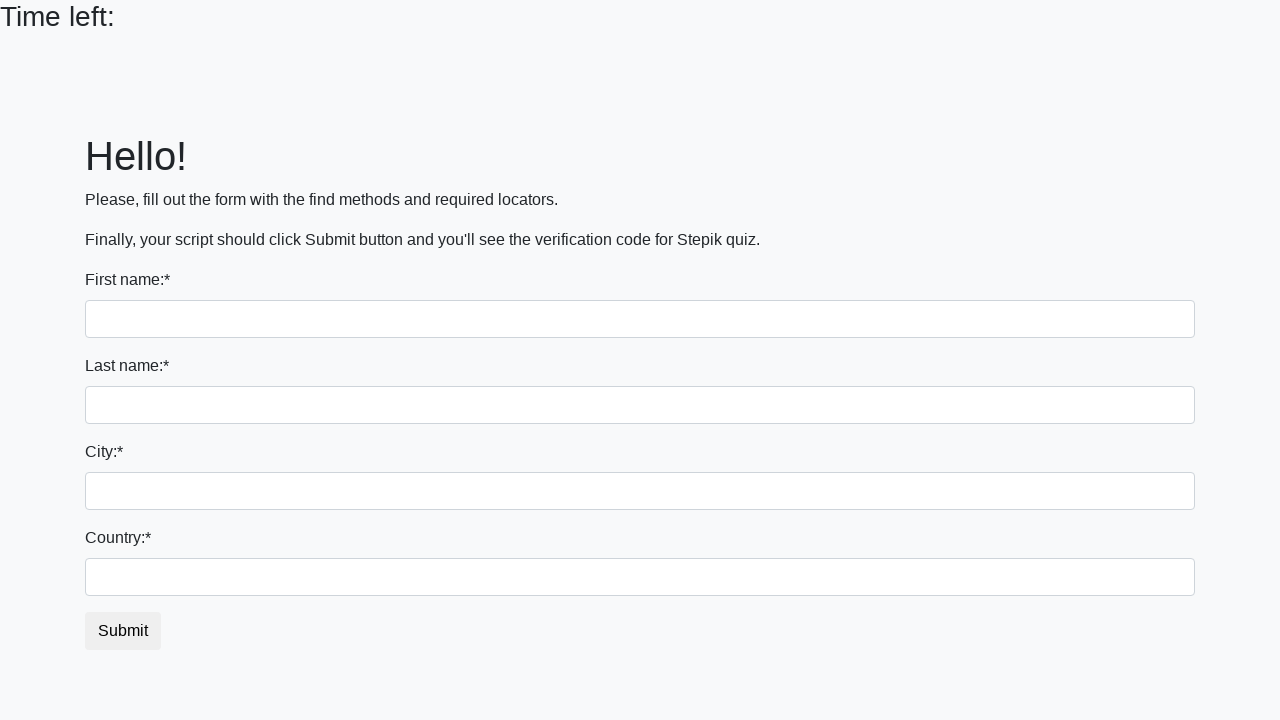

Located the submit button element
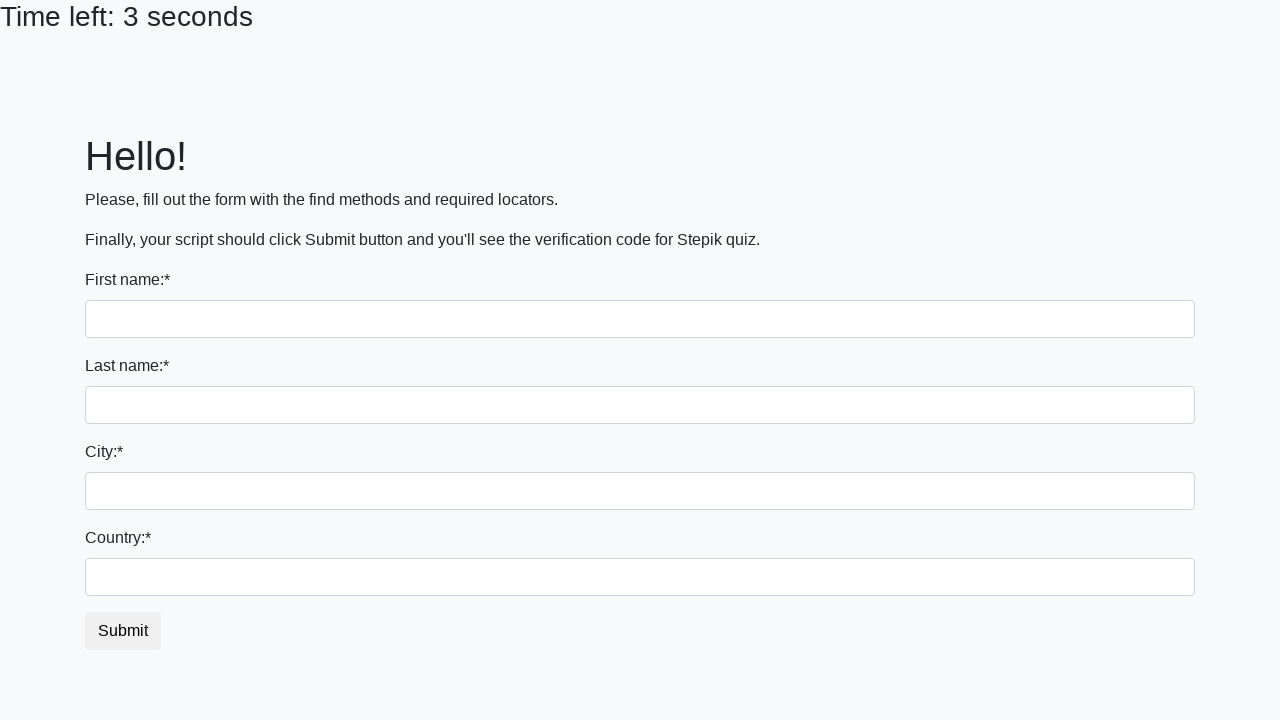

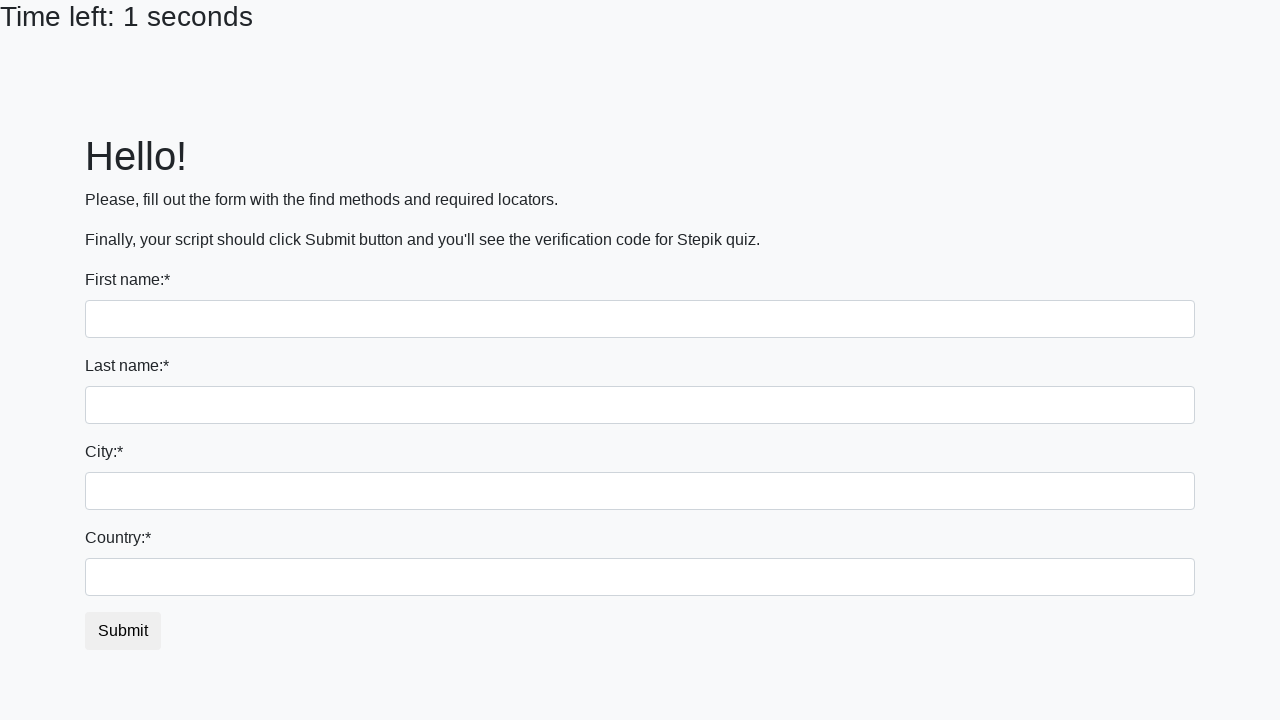